Tests radio button functionality by selecting "Round Trip" option and verifying that date-related fields are enabled appropriately

Starting URL: https://rahulshettyacademy.com/dropdownsPractise/

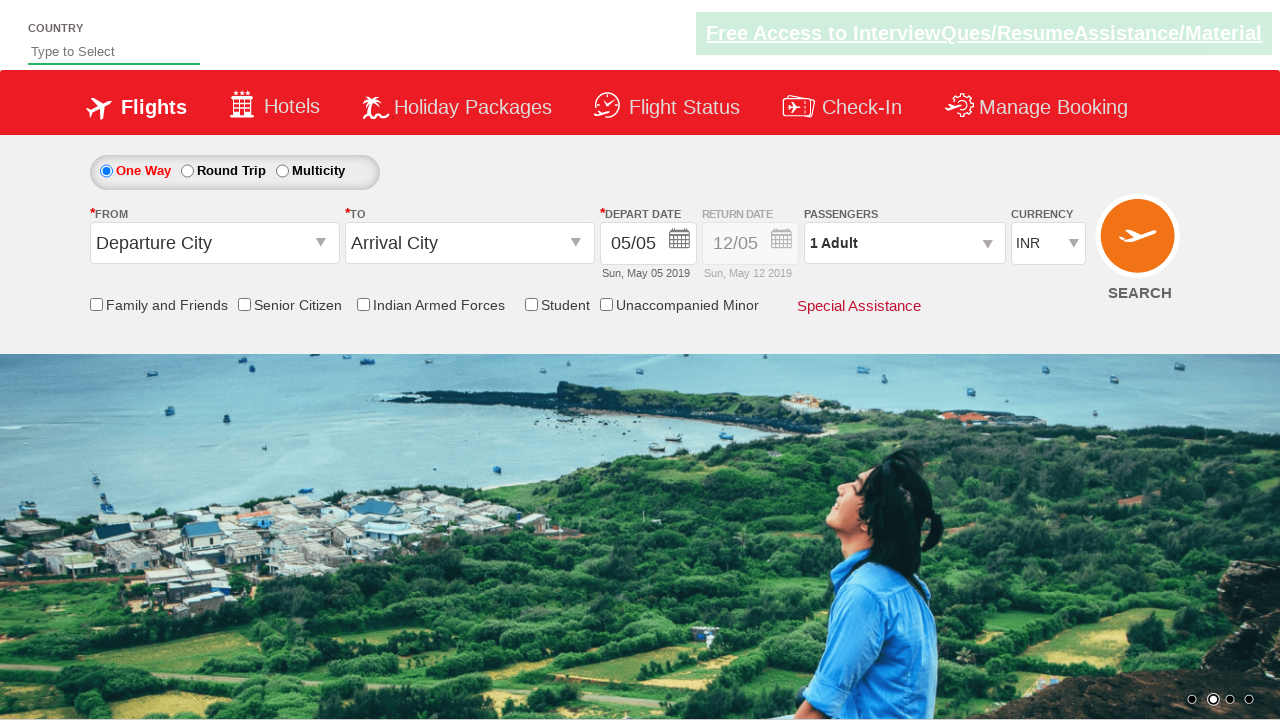

Clicked on the Round Trip radio button at (187, 171) on #ctl00_mainContent_rbtnl_Trip_1
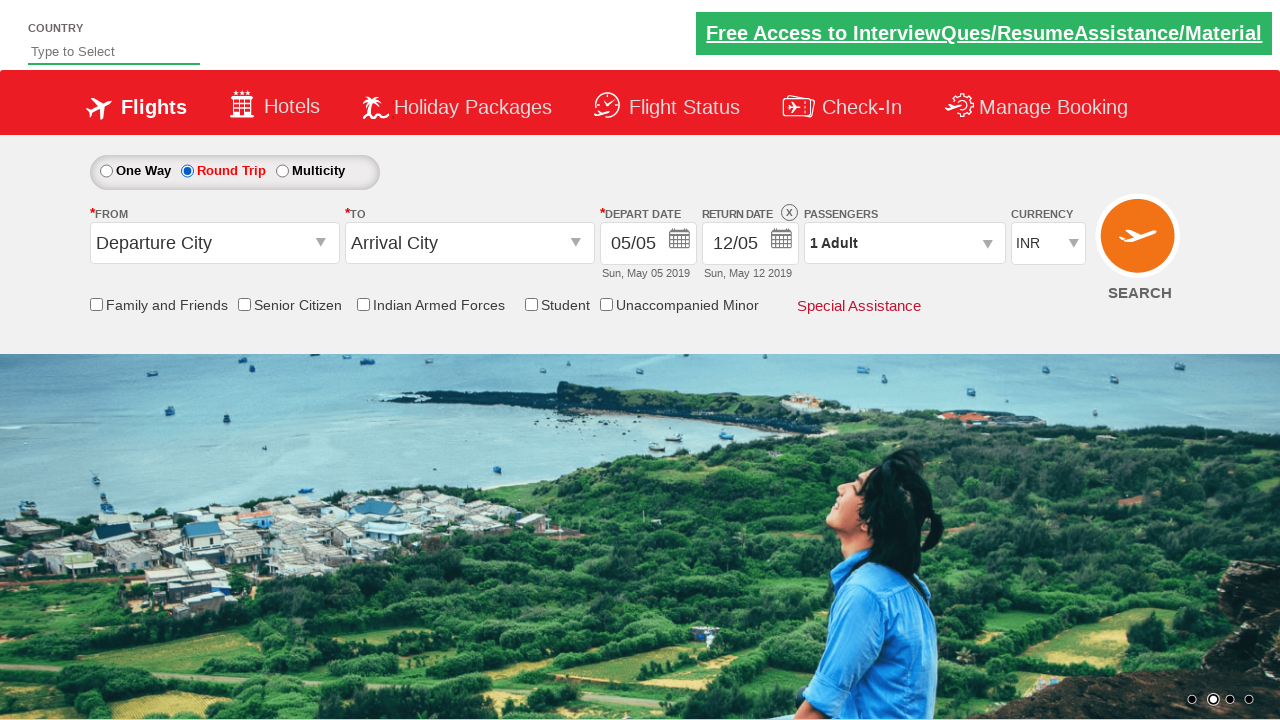

Waited for date-close span element to be present
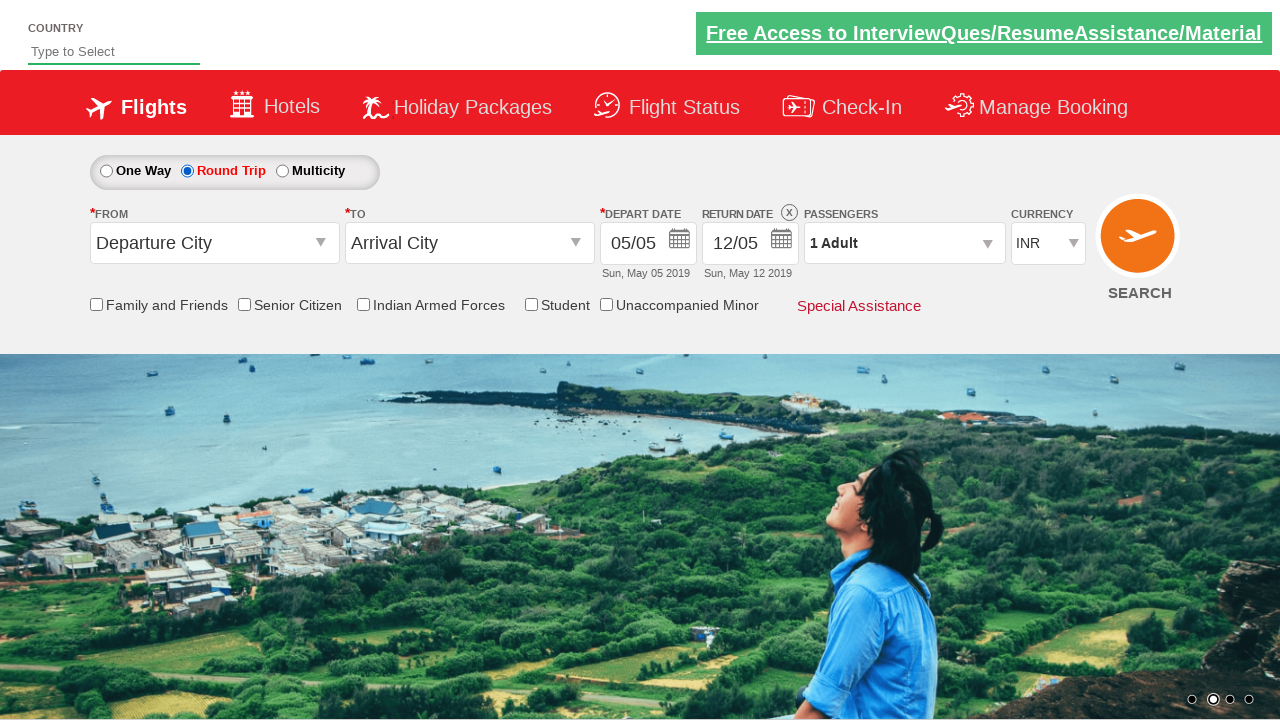

Verified that date fields are visible and enabled when Round Trip is selected
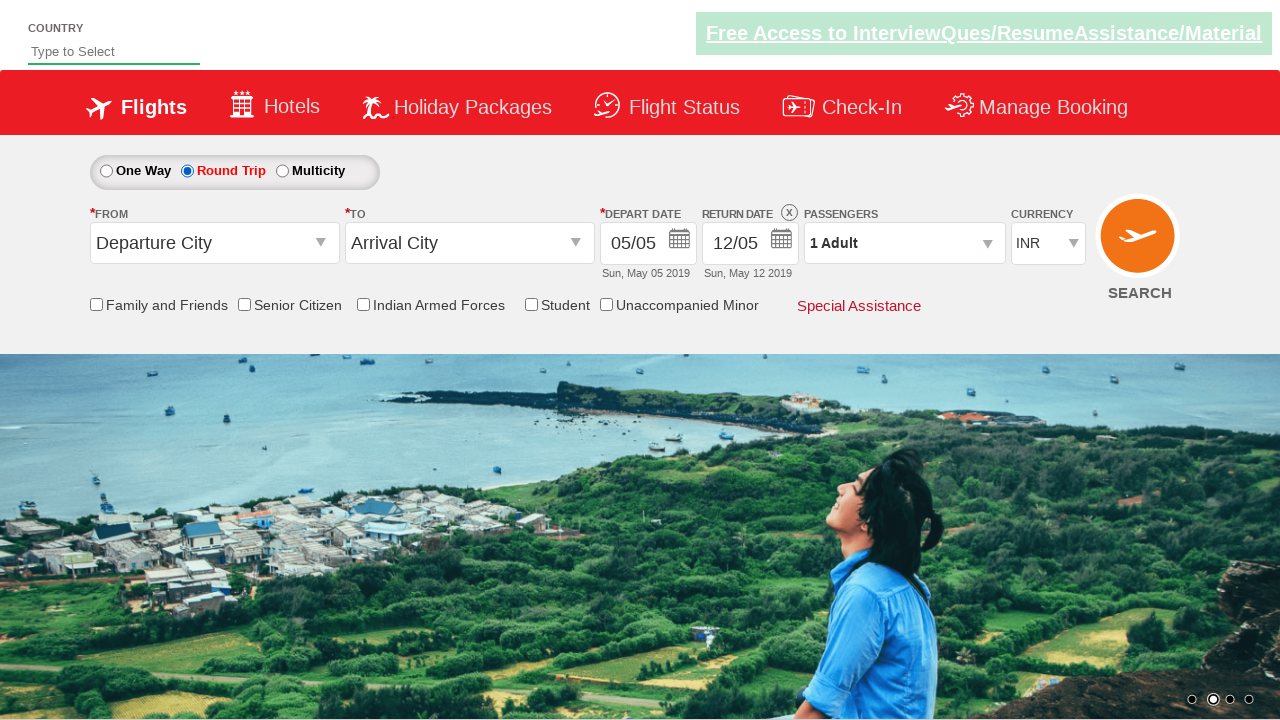

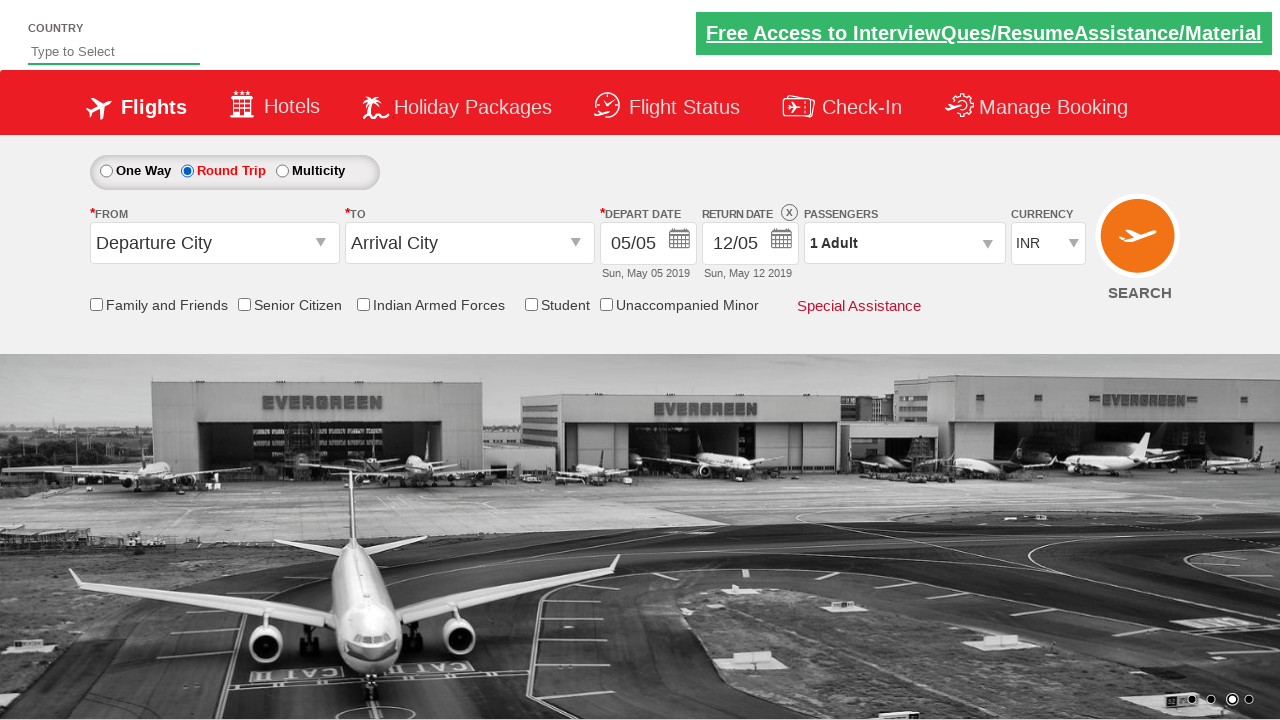